Navigates to the products page and clicks on a product item in the product list grid

Starting URL: https://www.automationexercise.com/products

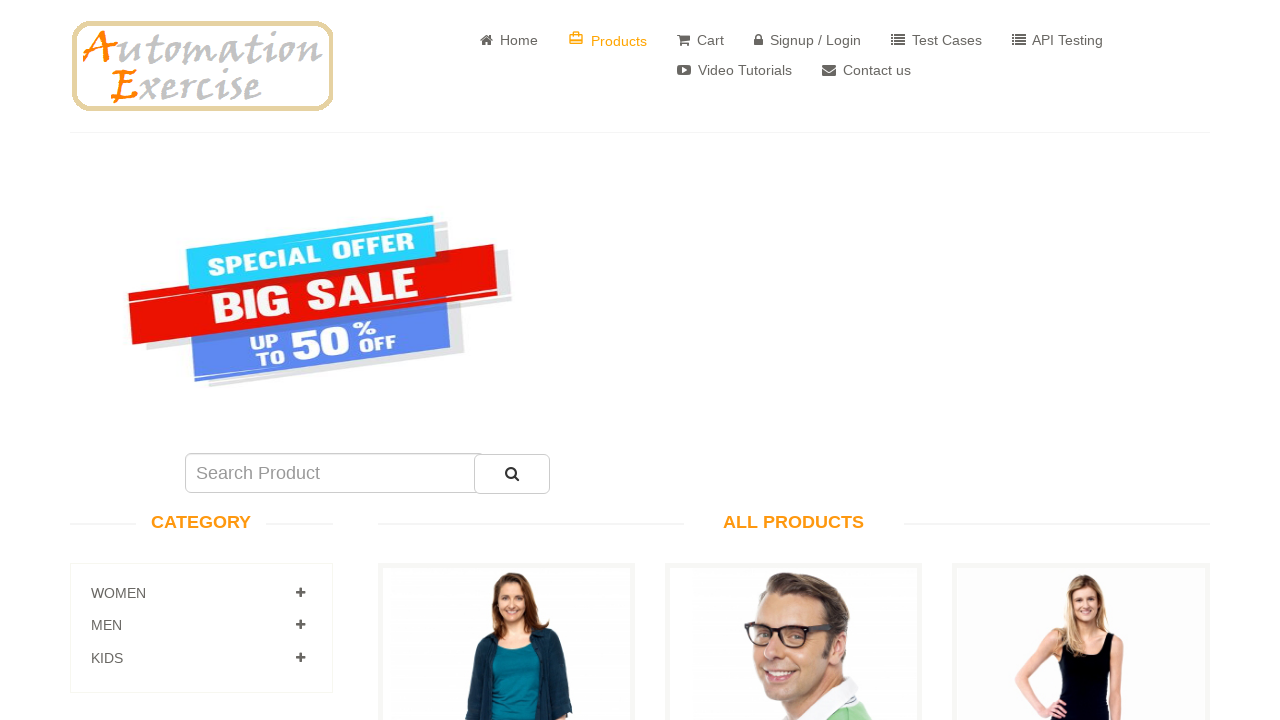

Product list loaded with 'View Product' links visible
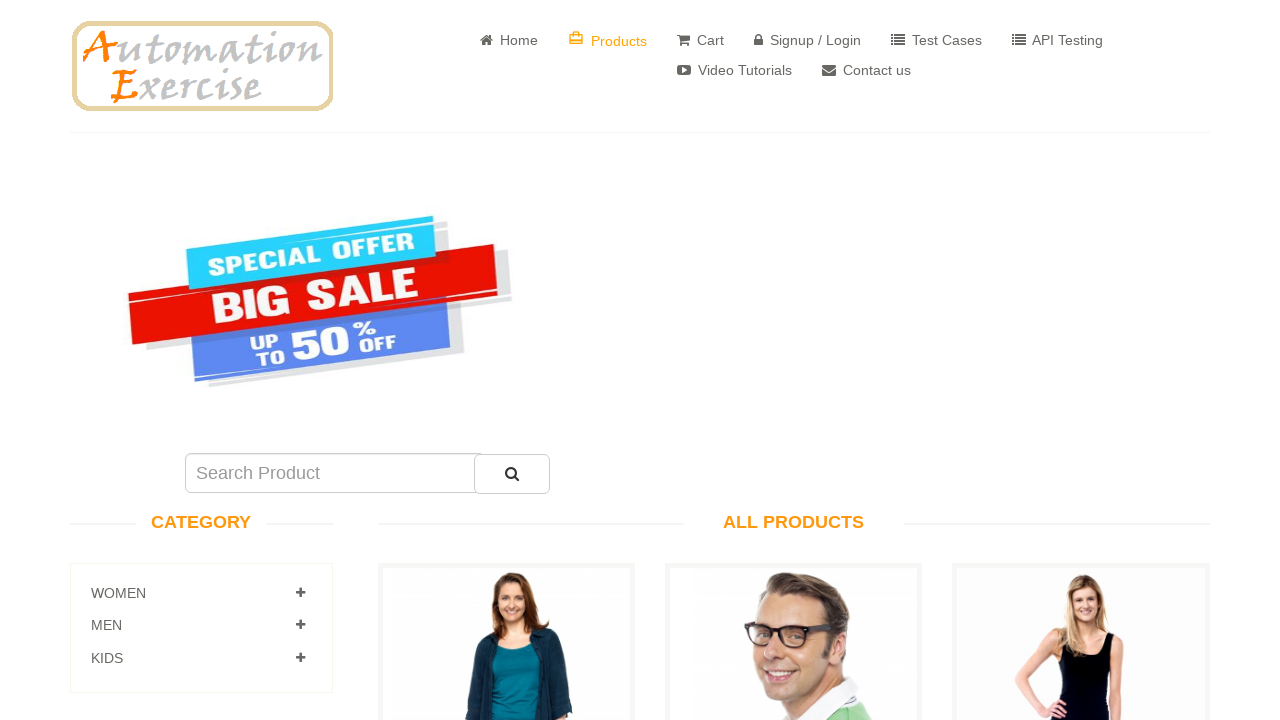

Clicked on first product item in the product list grid at (506, 360) on xpath=//div[@class='col-sm-4'][1]/div/div/div/p
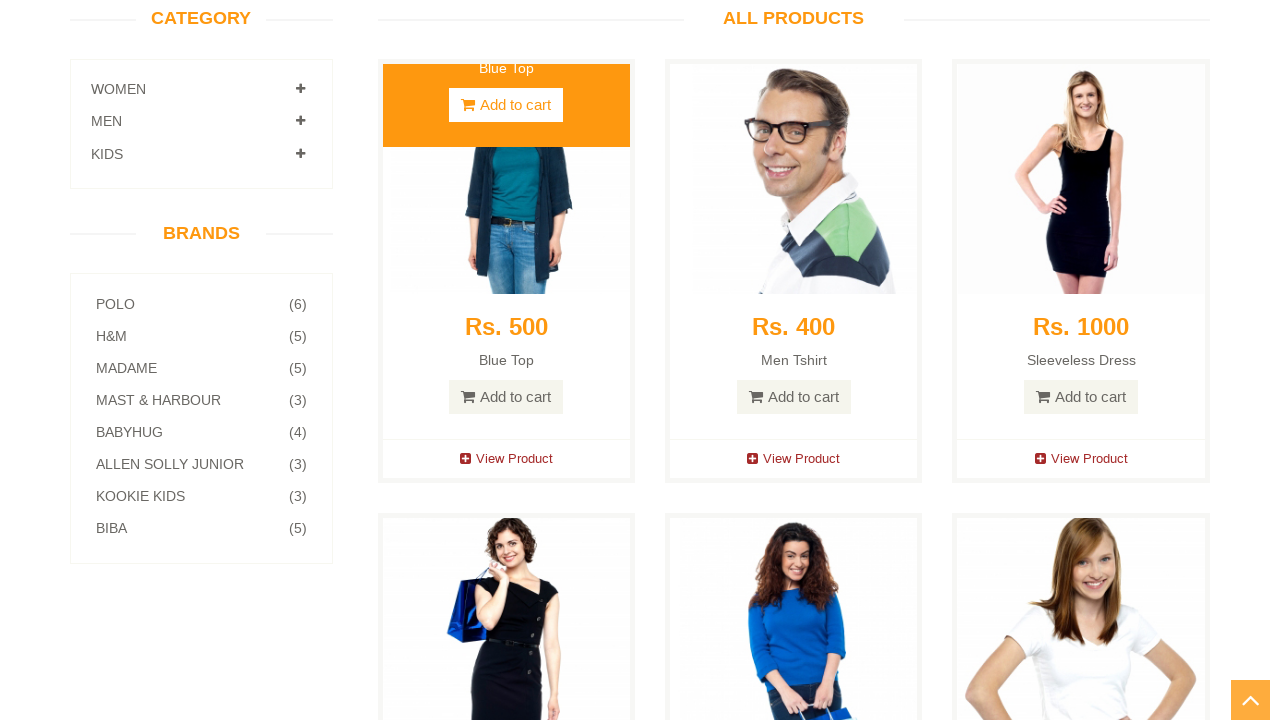

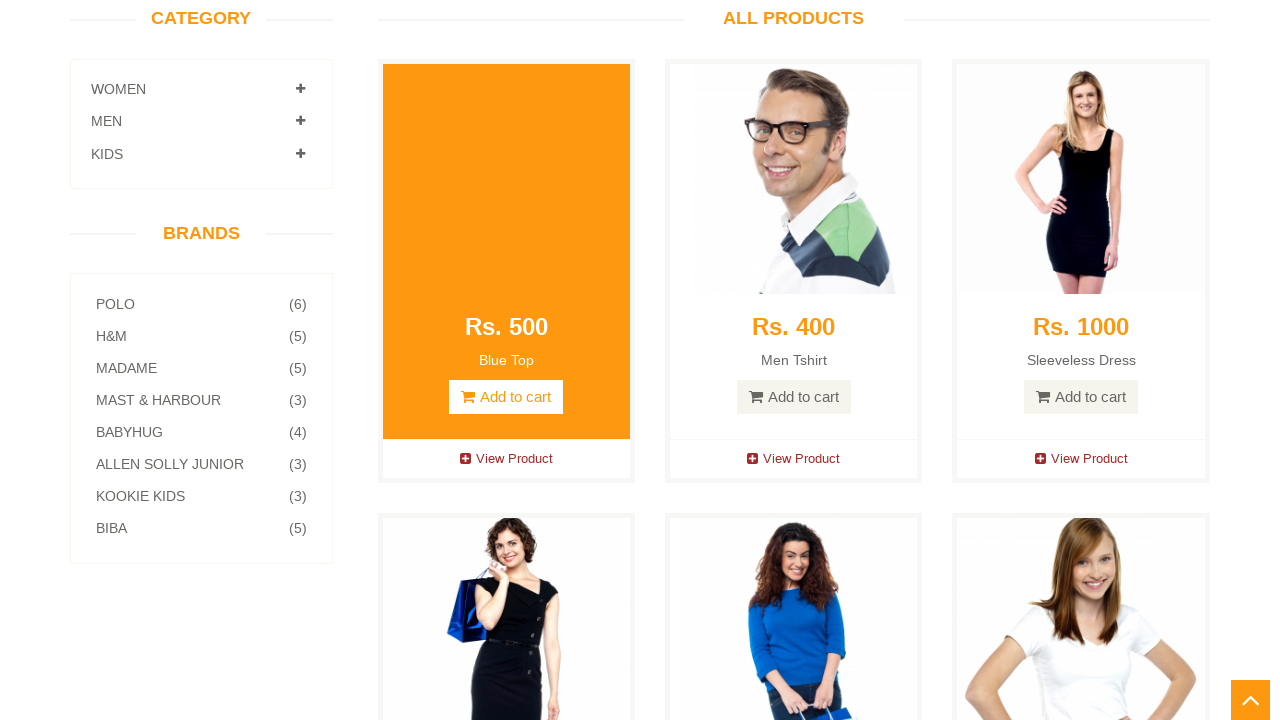